Tests search functionality by typing different names into the search field. Runs parameterized tests for multiple user names (Mike, Judy, Elon, Galadriel).

Starting URL: http://zero.webappsecurity.com/index.html

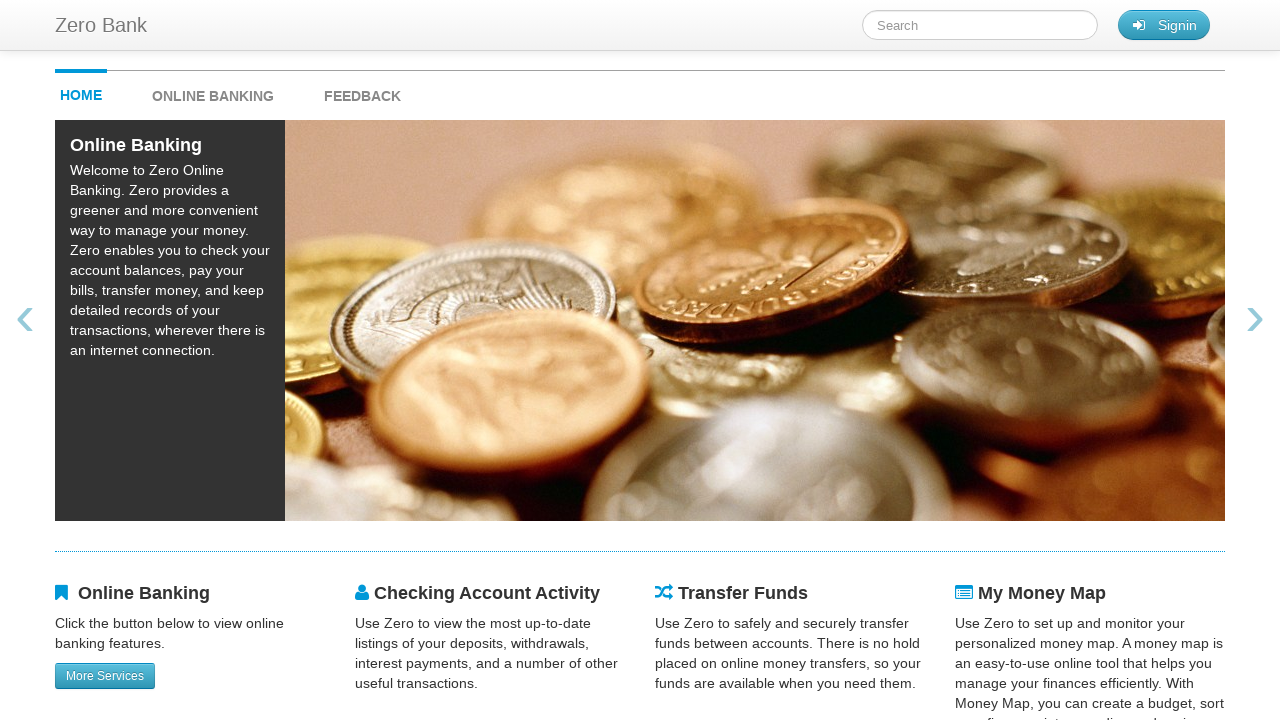

Filled search field with 'Mike' on #searchTerm
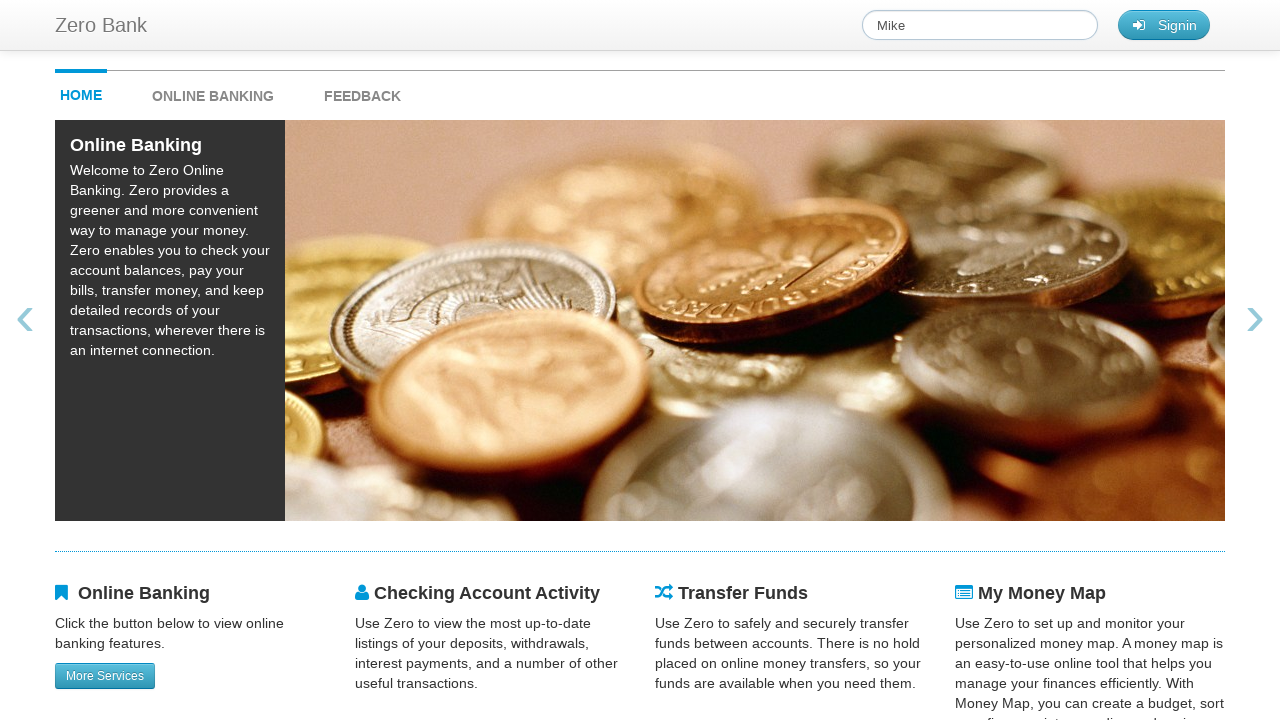

Navigated back to search page to reset for next test
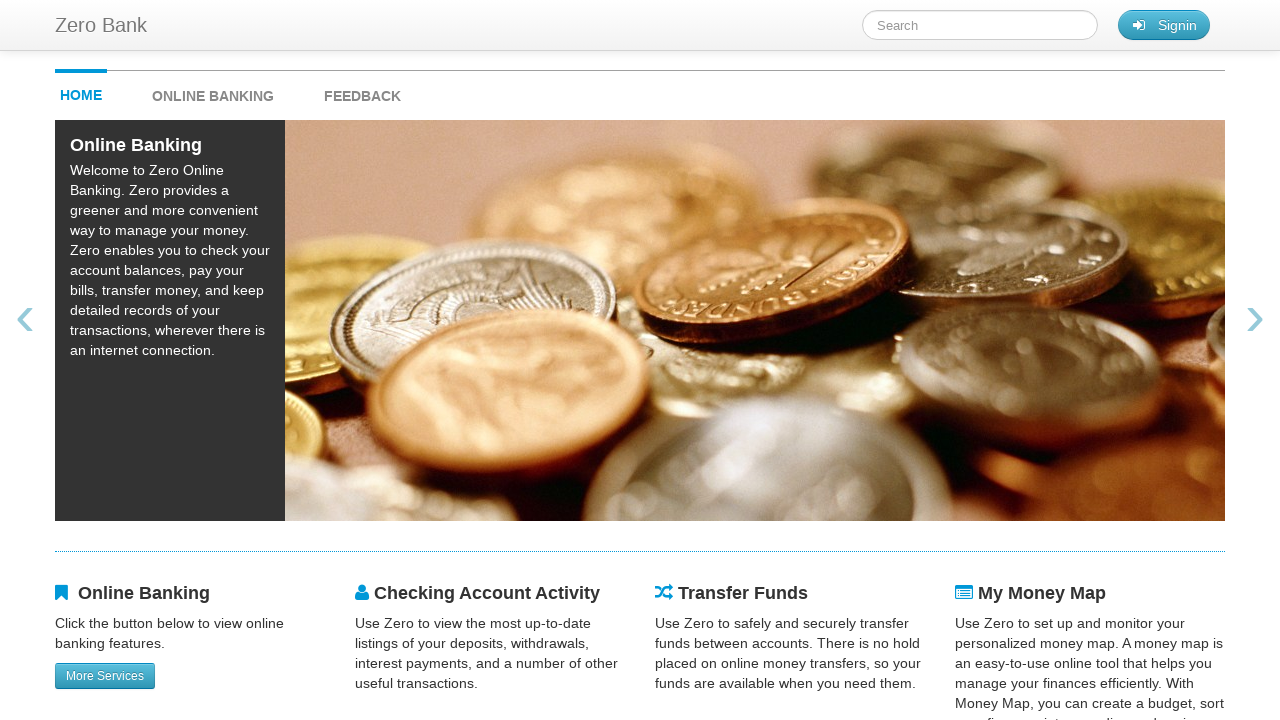

Filled search field with 'Judy' on #searchTerm
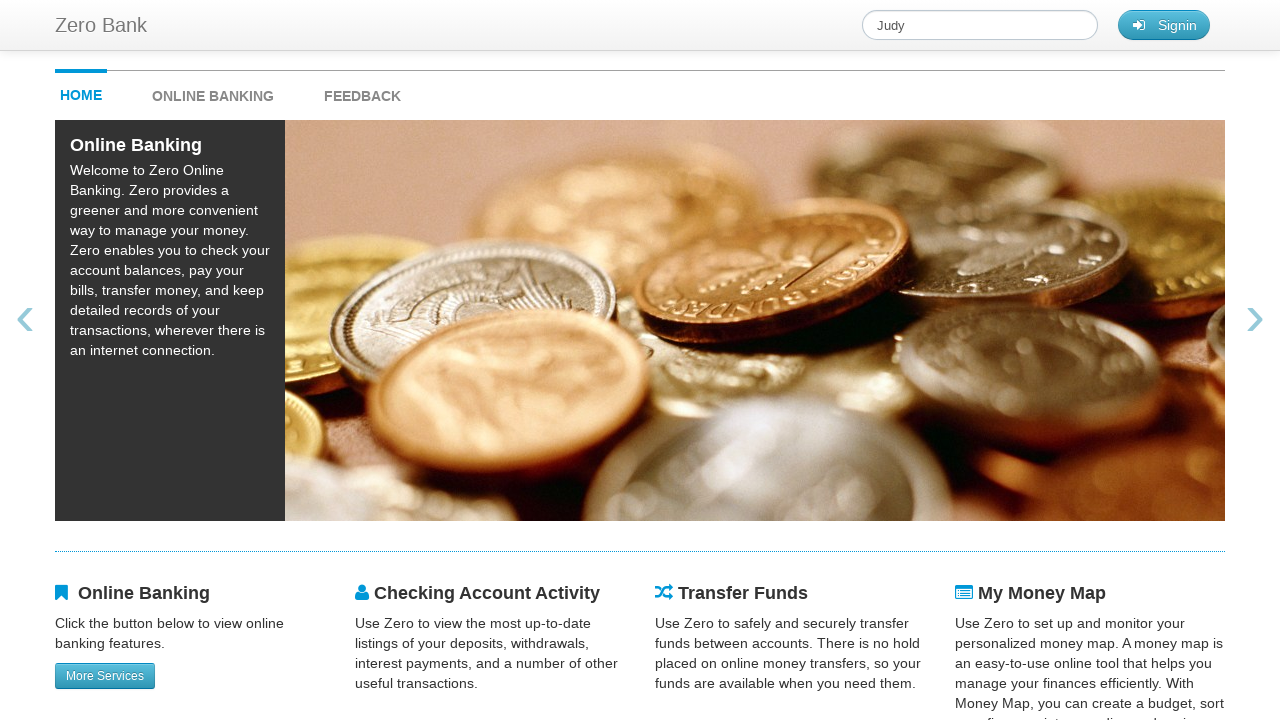

Navigated back to search page to reset for next test
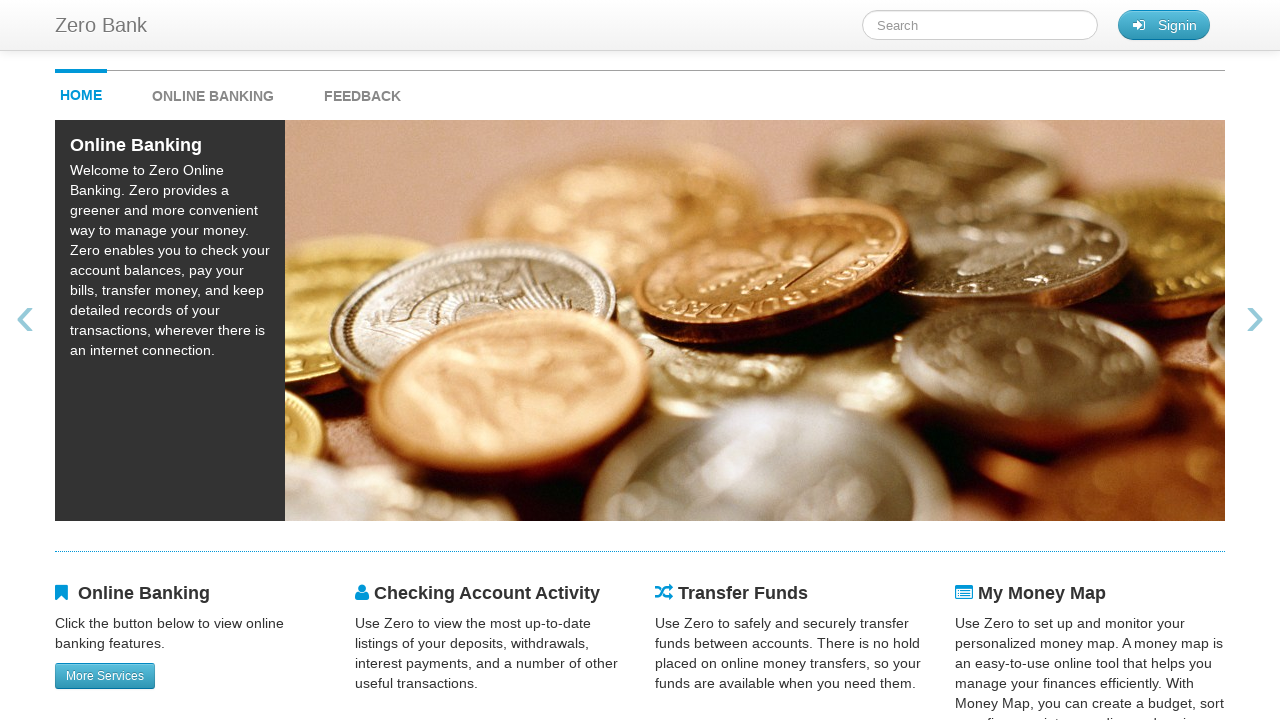

Filled search field with 'Elon' on #searchTerm
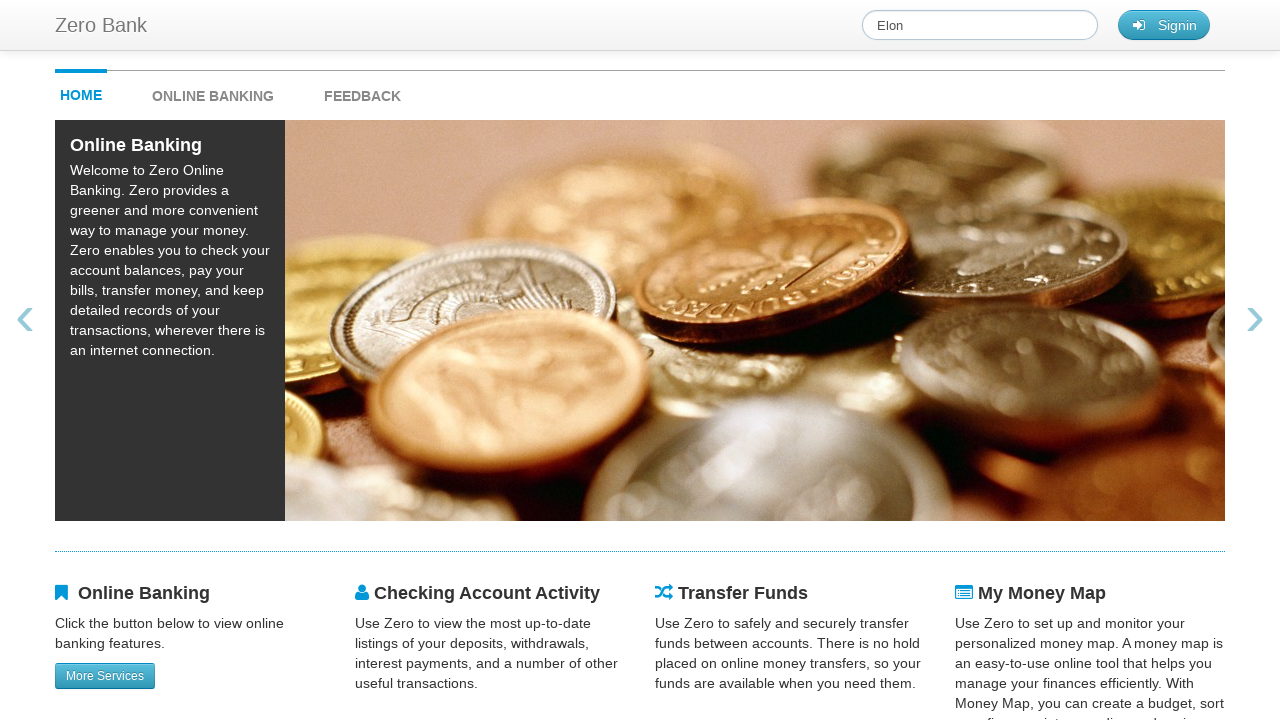

Navigated back to search page to reset for next test
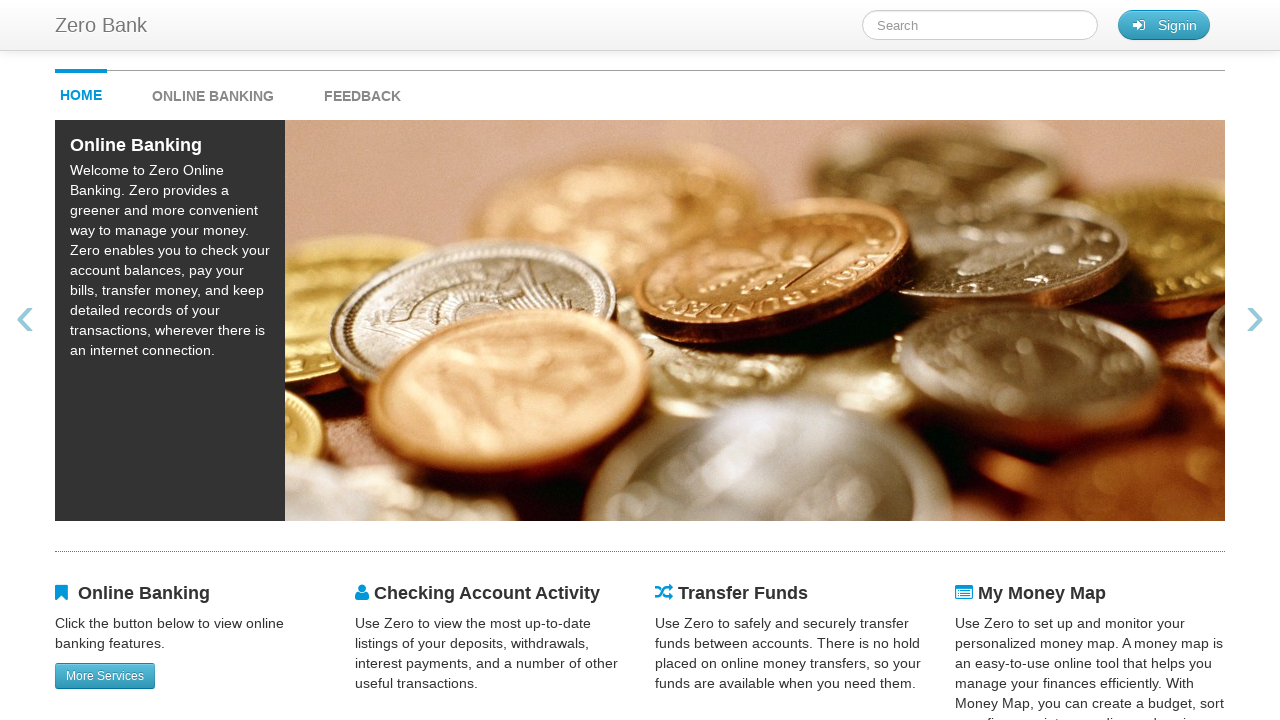

Filled search field with 'Galadriel' on #searchTerm
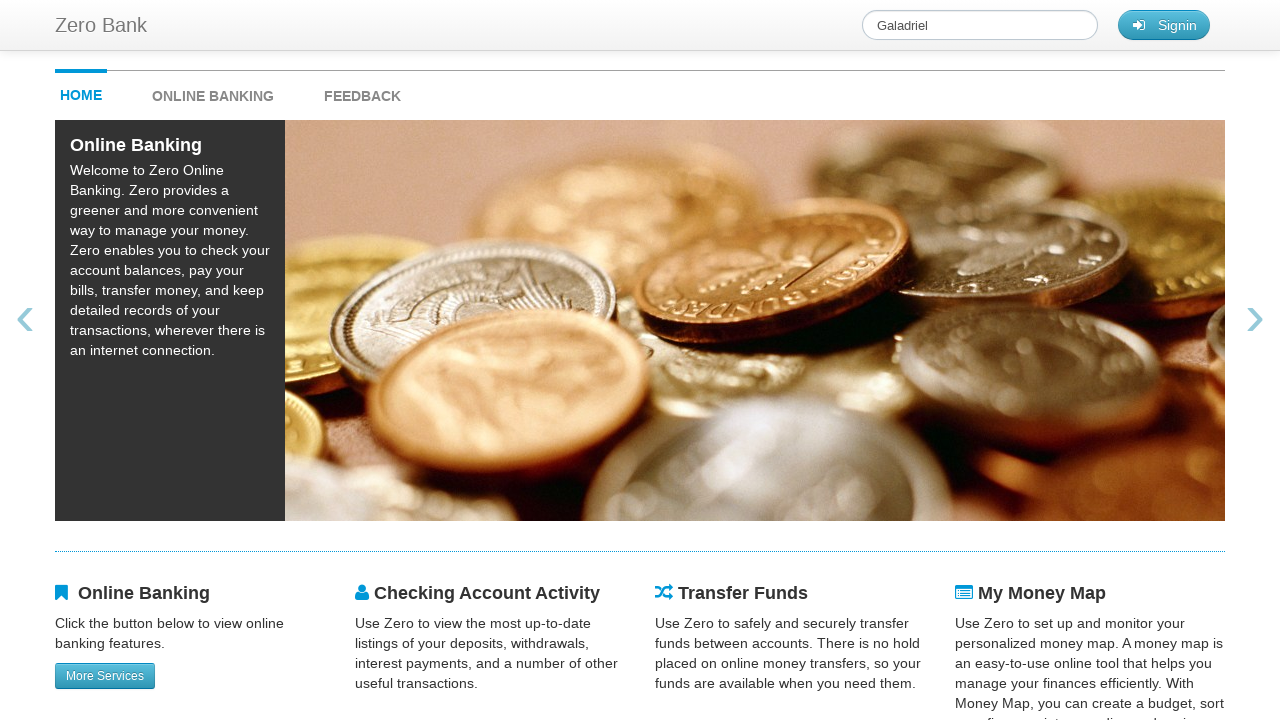

Navigated back to search page to reset for next test
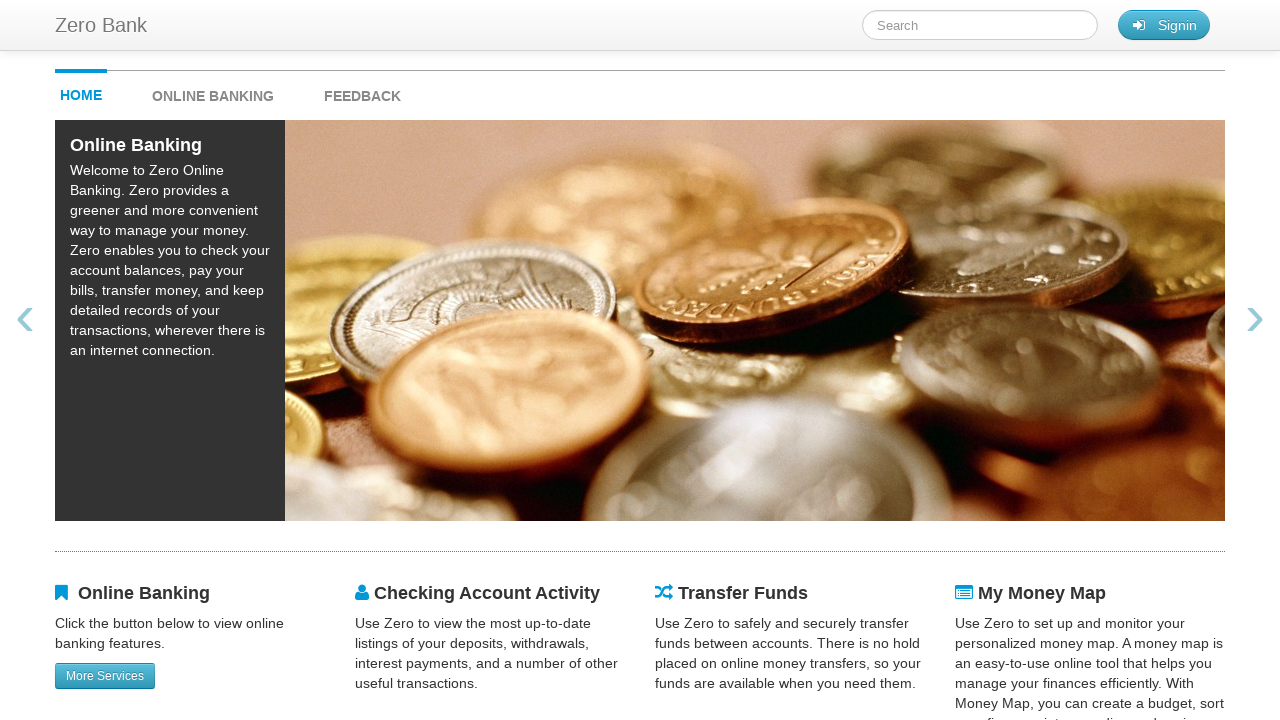

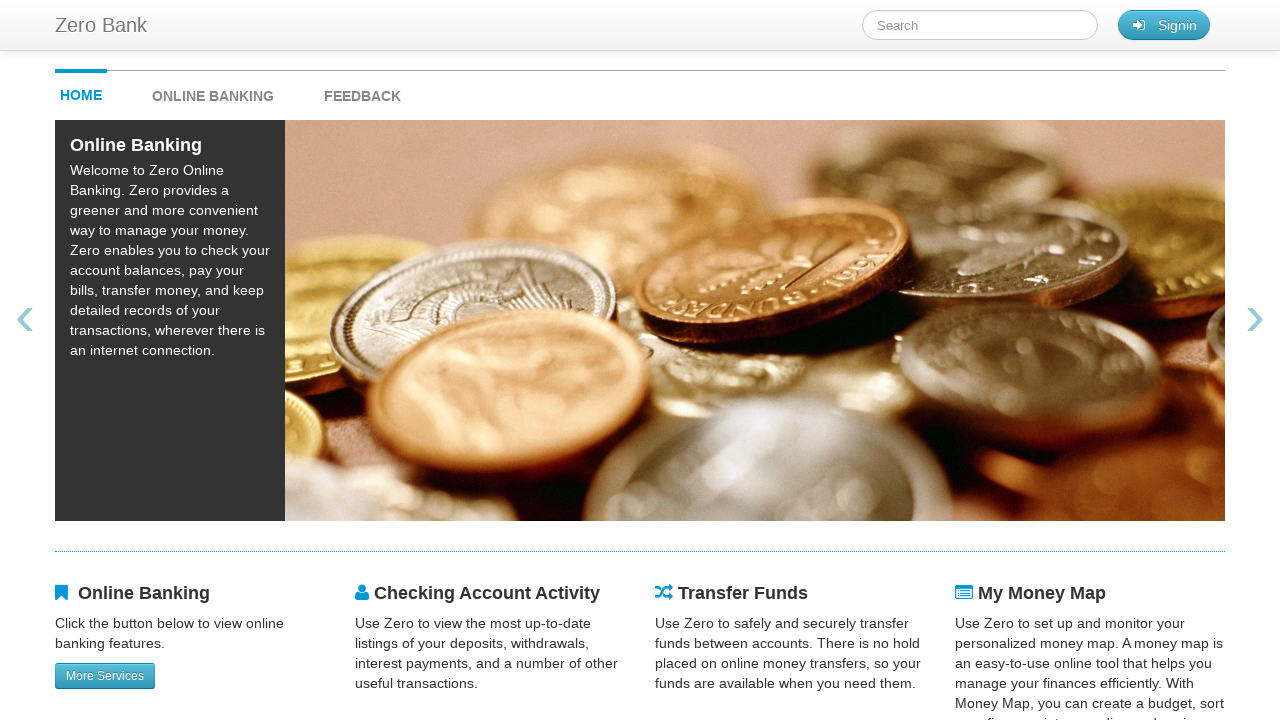